Navigates to the OrangeHRM demo site and waits for the page to load. This is a minimal script that only opens the login page without performing any authentication.

Starting URL: https://opensource-demo.orangehrmlive.com/

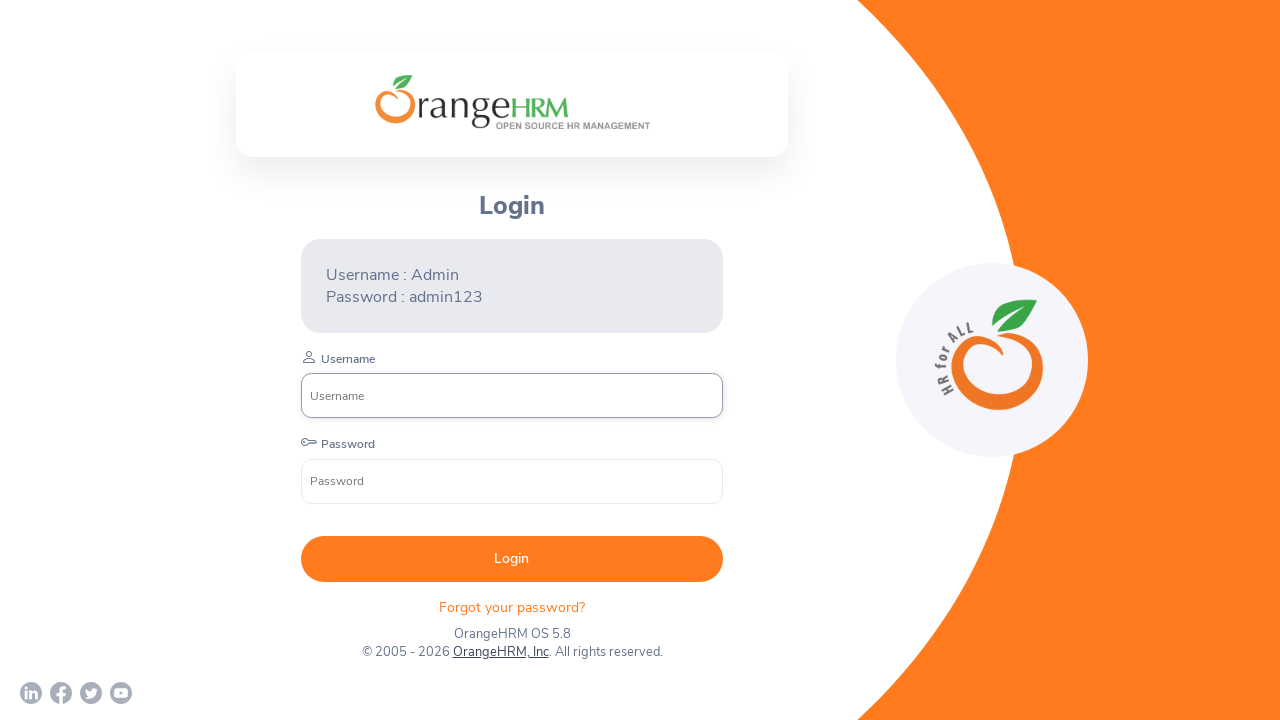

Waited for username input field to load on OrangeHRM login page
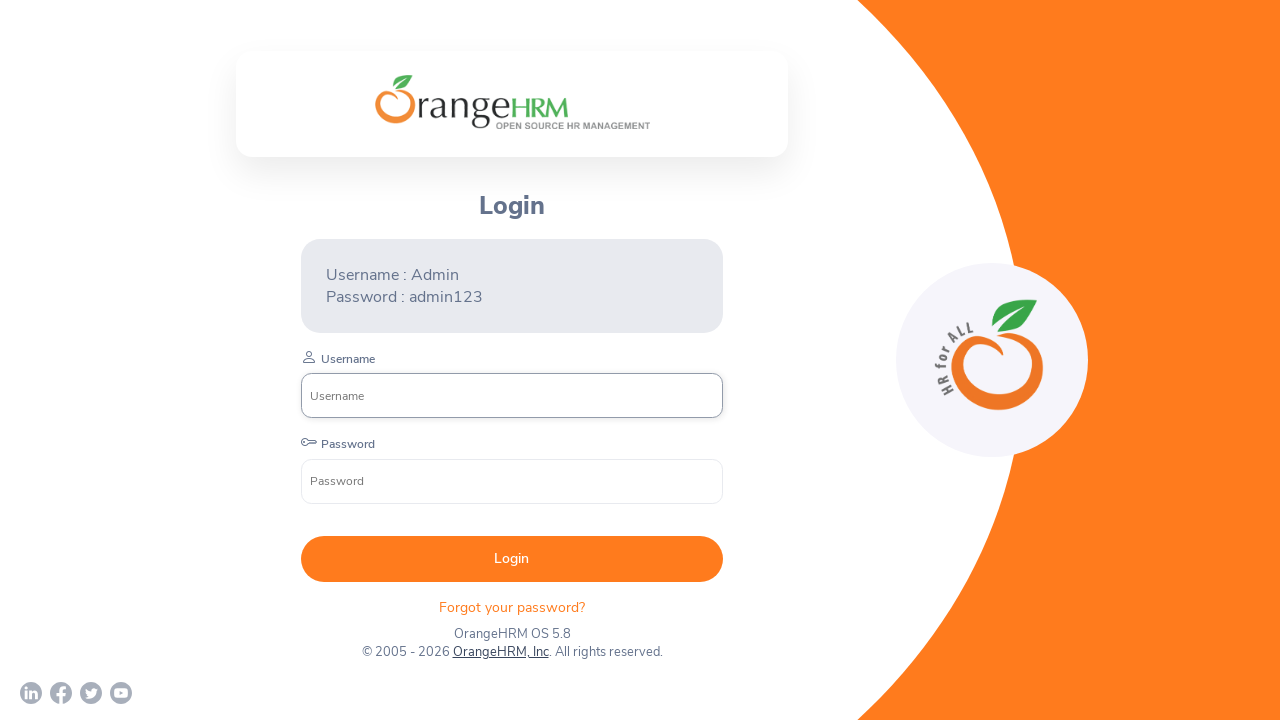

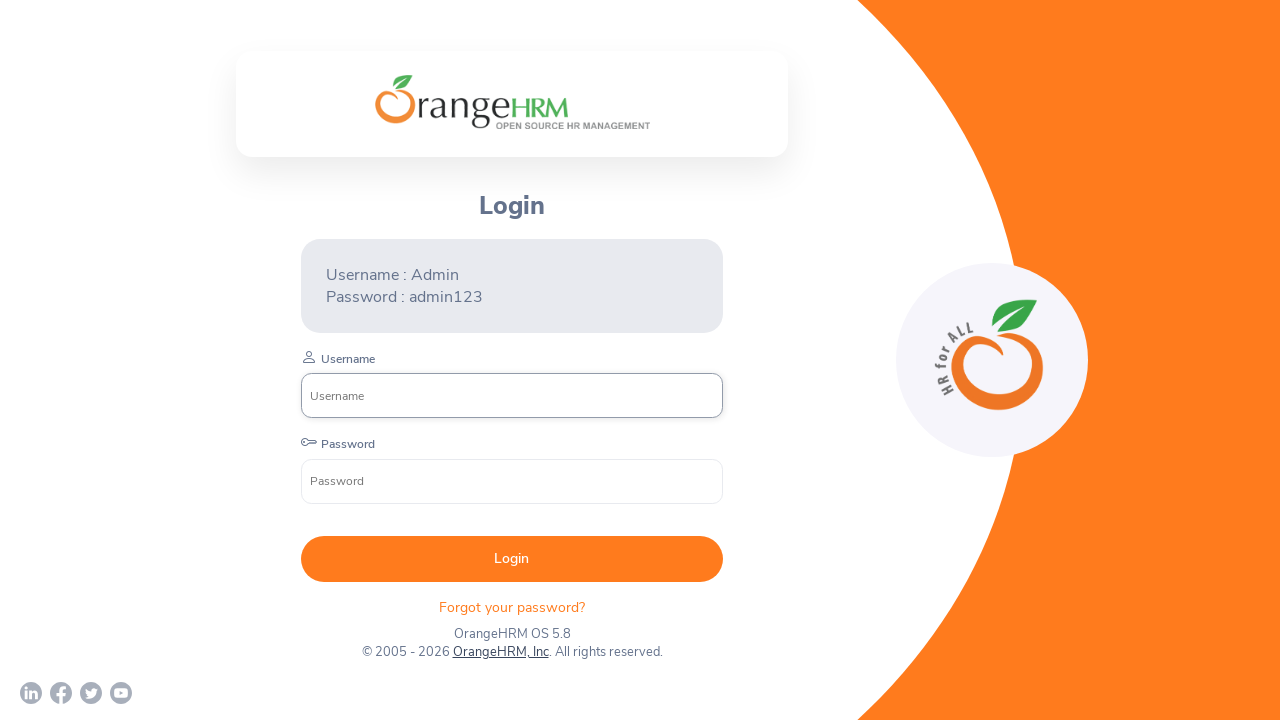